Tests interaction with hidden elements by hiding a textbox and then using JavaScript to set its value

Starting URL: https://www.letskodeit.com/practice

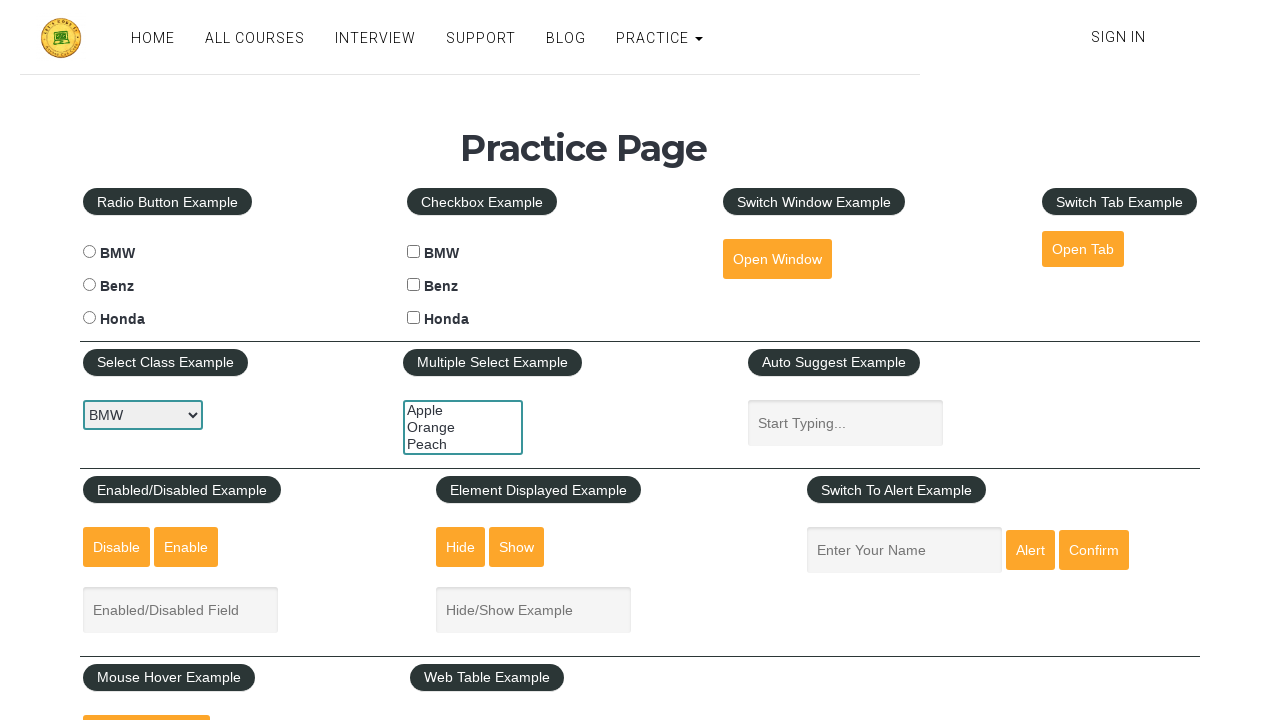

Clicked button to hide the textbox at (461, 547) on #hide-textbox
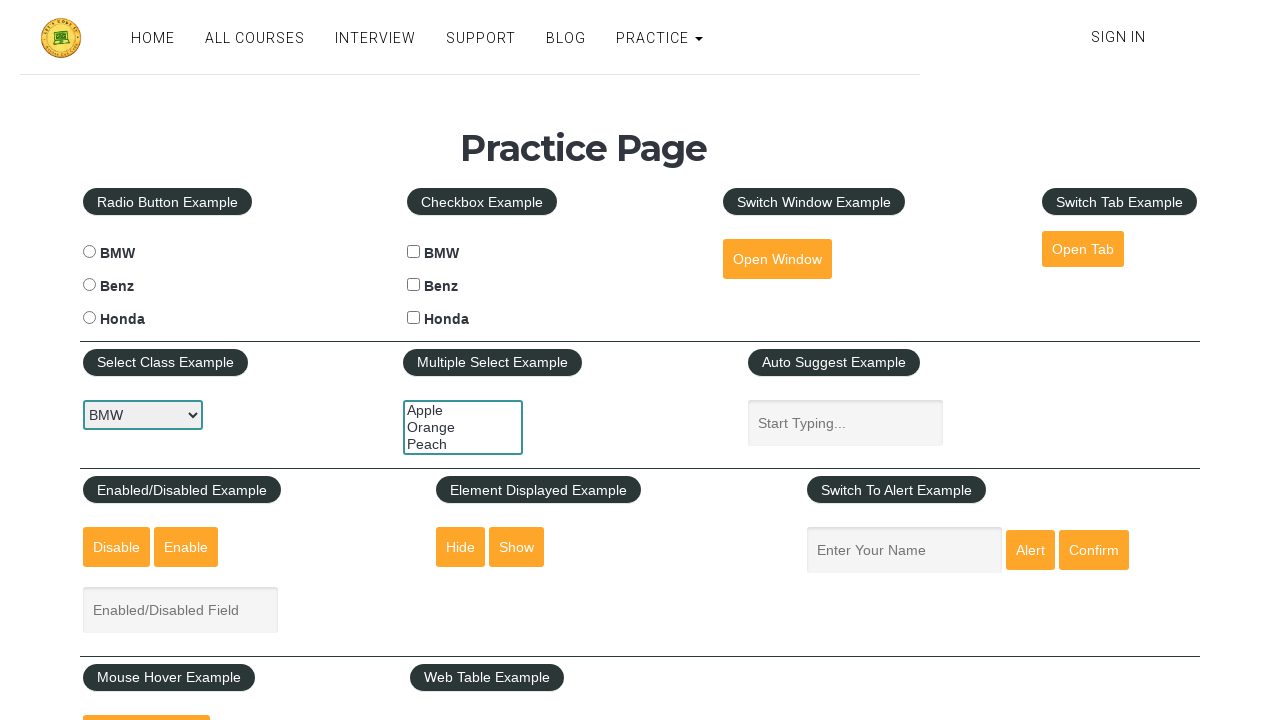

Used JavaScript to set value 'apoorva' in the hidden textbox
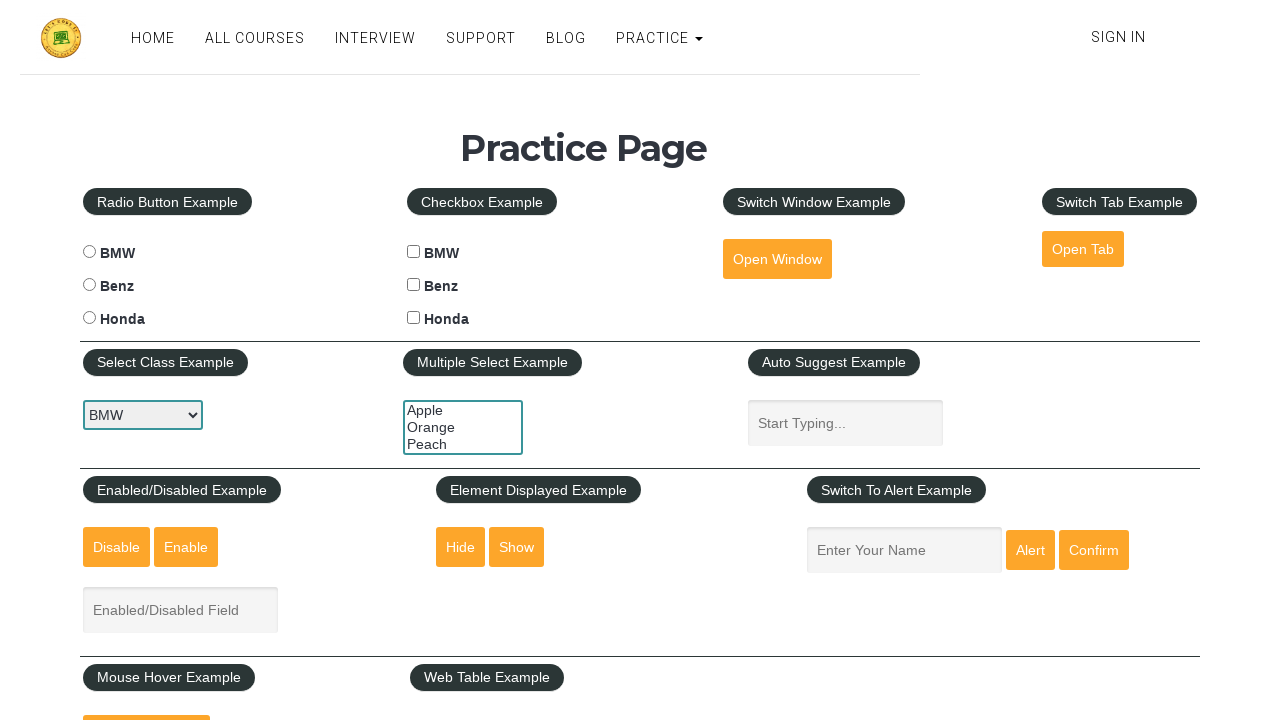

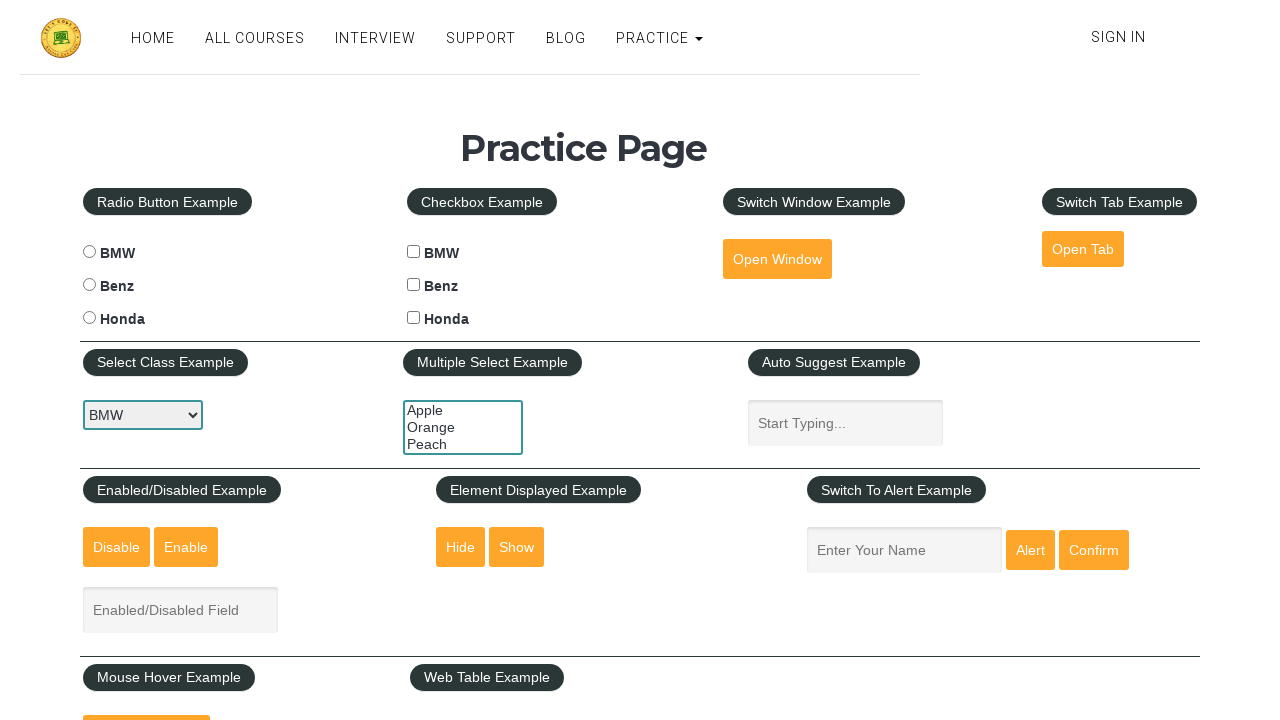